Tests that clicking the search box on the homepage navigates to the search page, verifying the URL contains 'searchPage'

Starting URL: https://movie-d.juyoufuli.com/

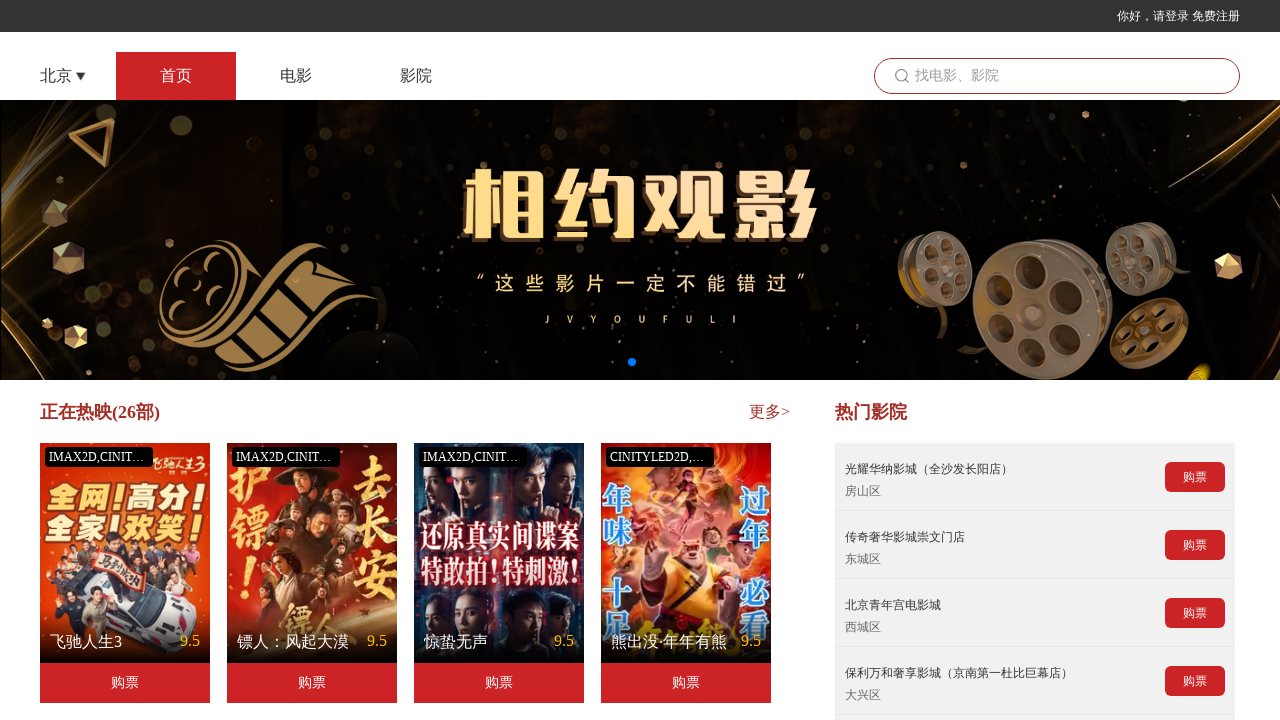

Waited for search box element to load
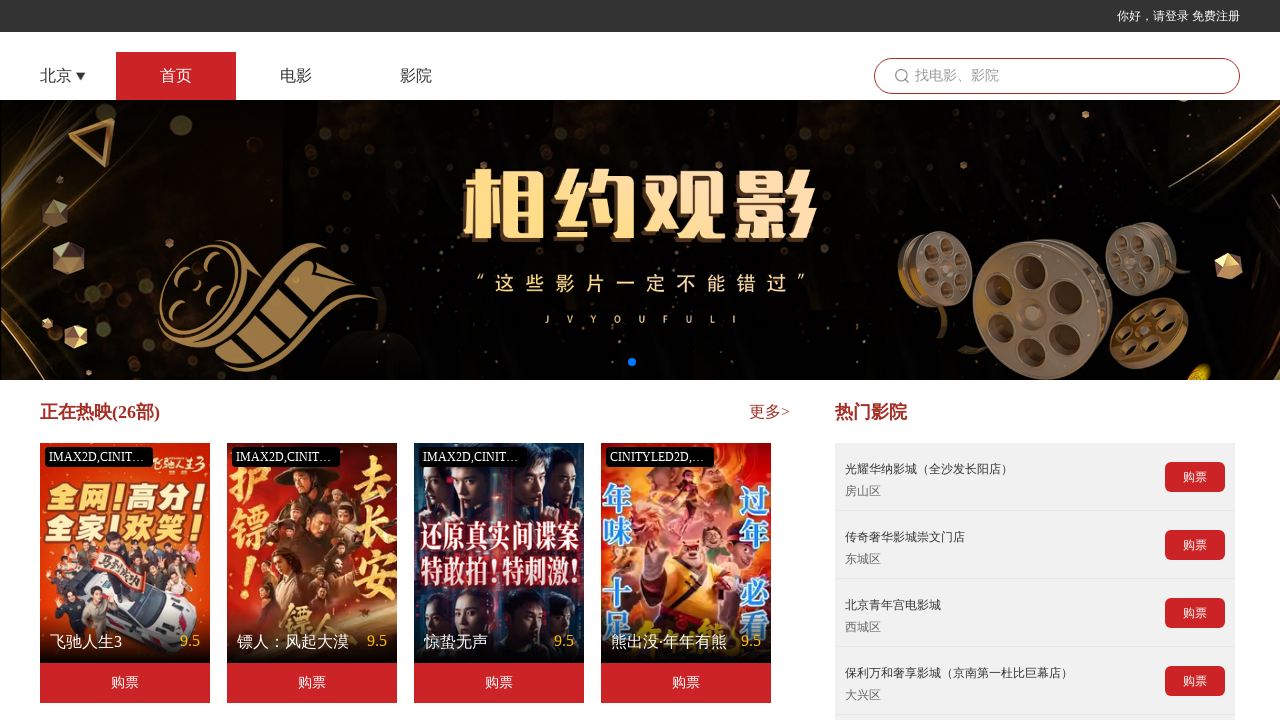

Clicked search box on homepage at (1057, 76) on .seearchContent
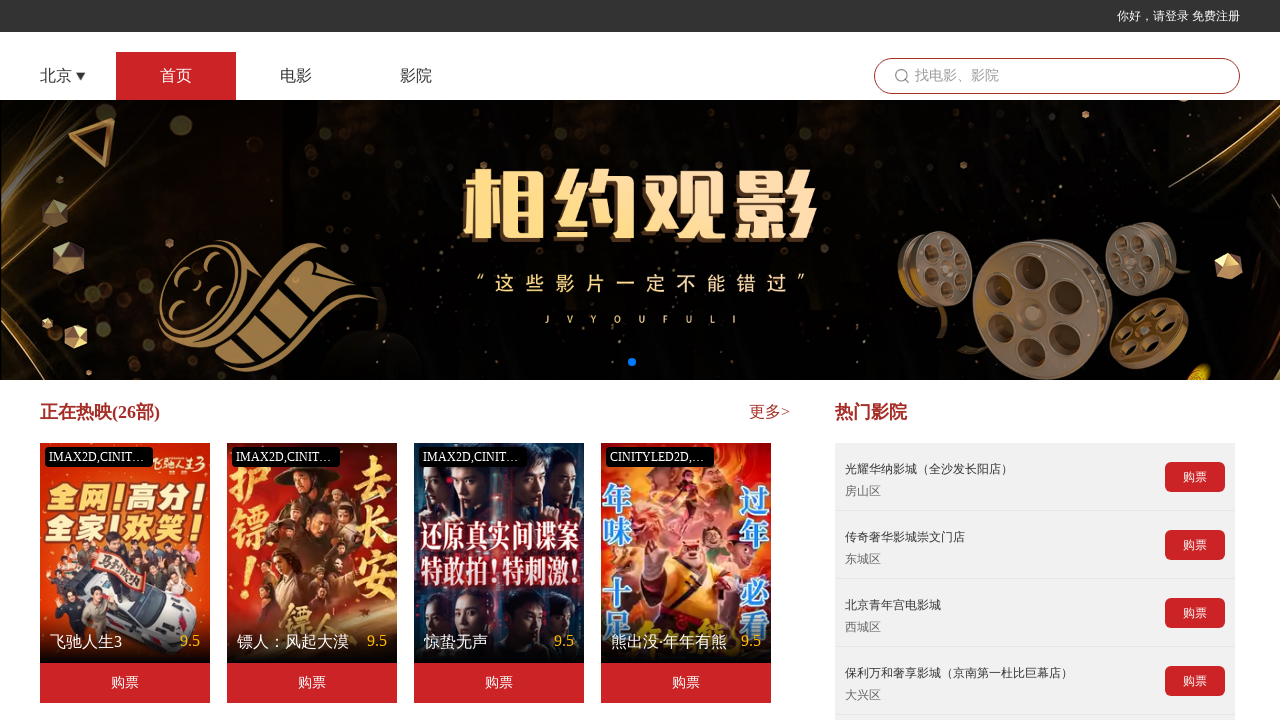

Navigated to search page - URL contains 'searchPage'
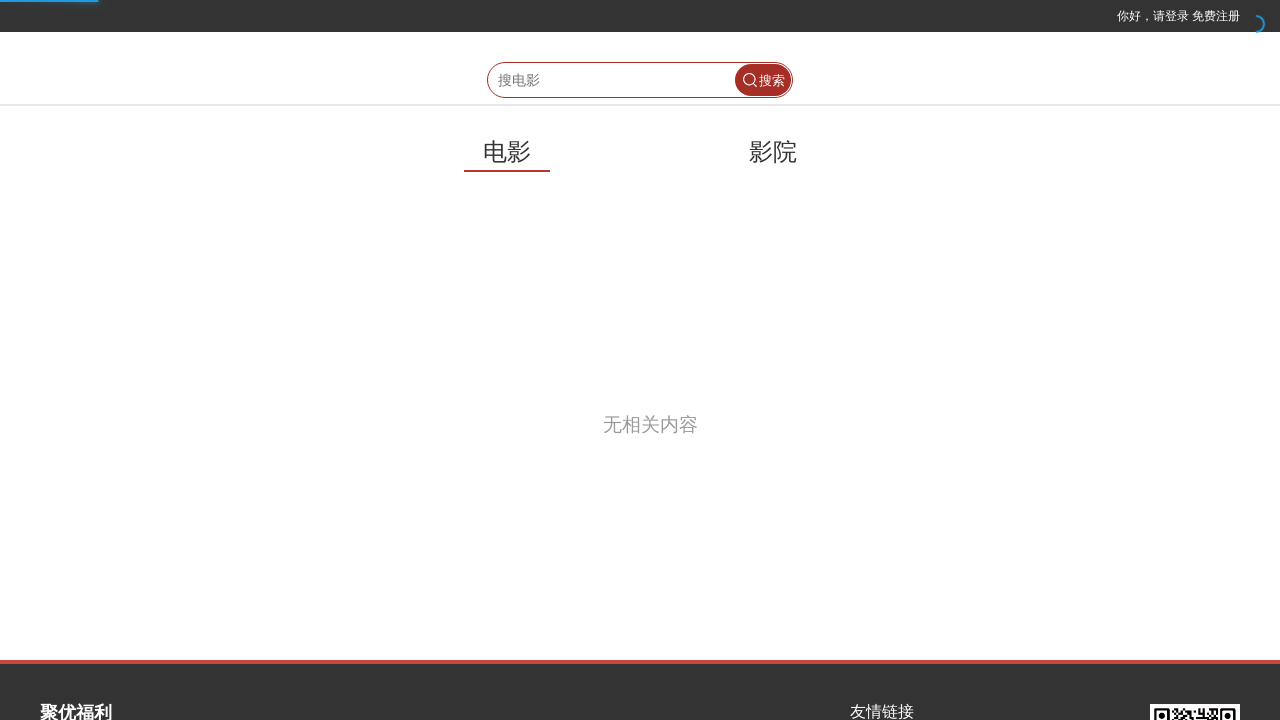

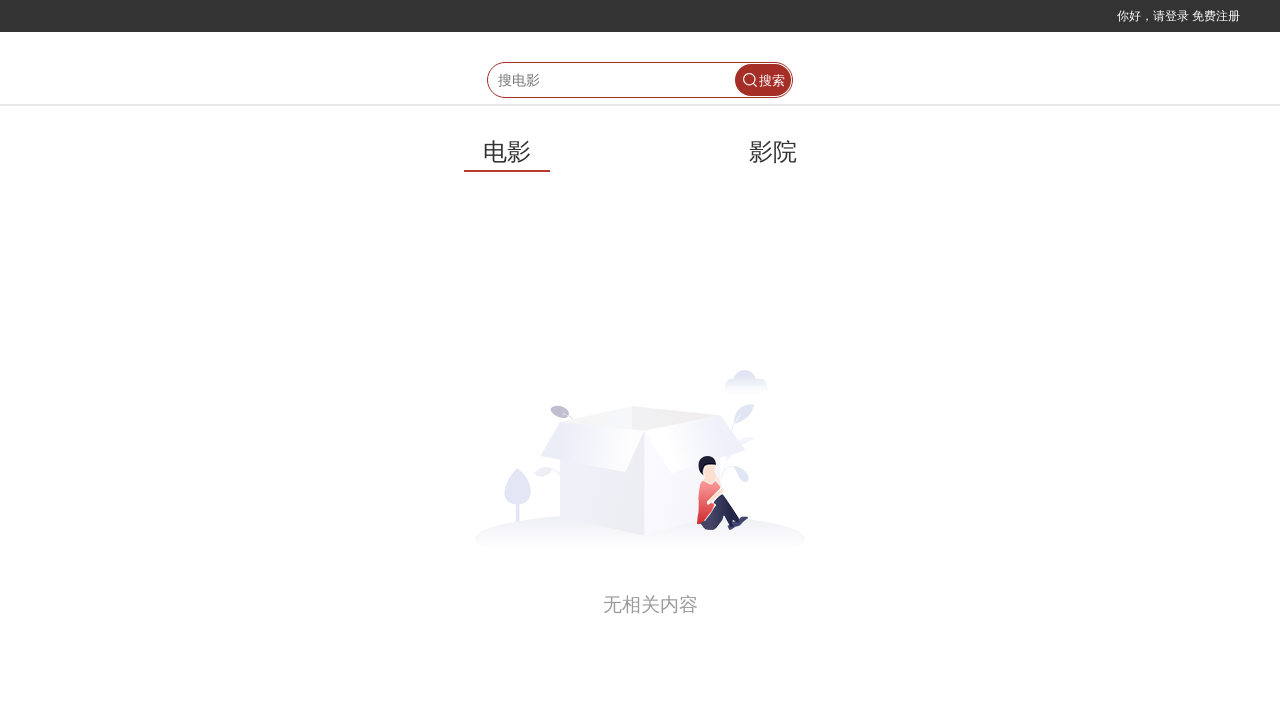